Scrolls to the bottom of the Park Operating Dates page and verifies that the land acknowledgment message is visible

Starting URL: https://bcparks.ca/

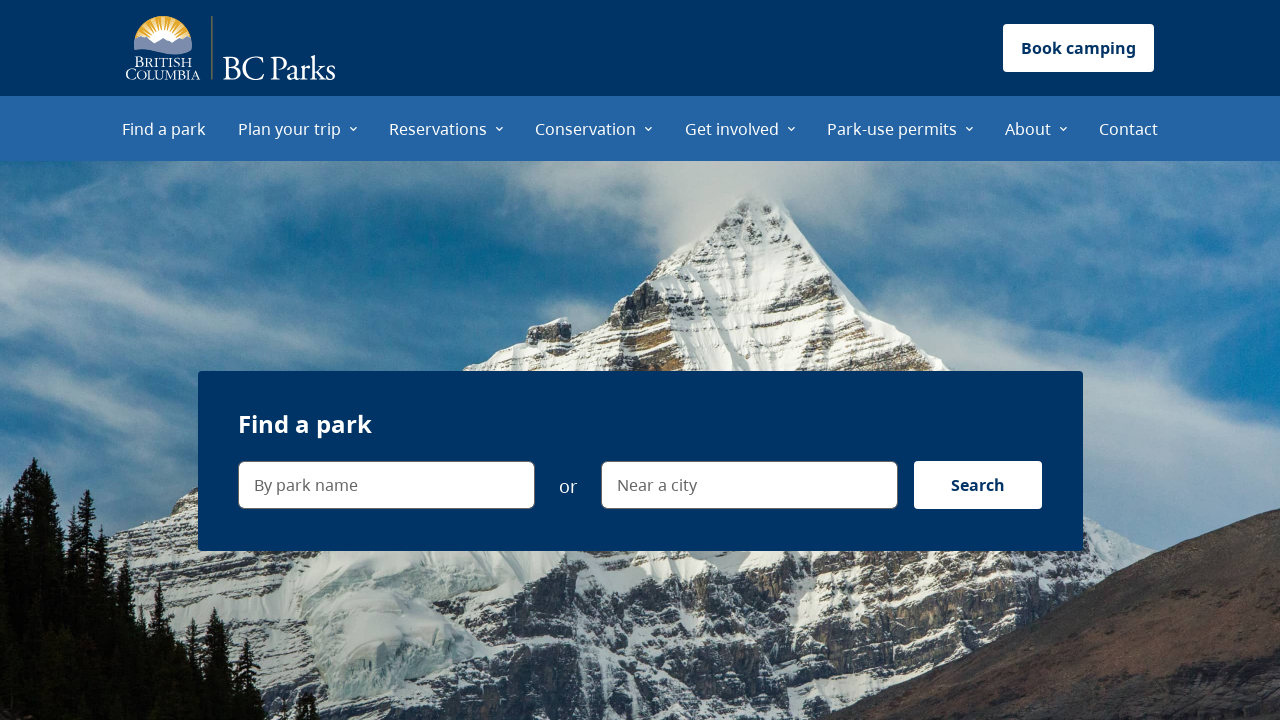

Clicked 'Plan your trip' menu item at (298, 128) on internal:role=menuitem[name="Plan your trip"i]
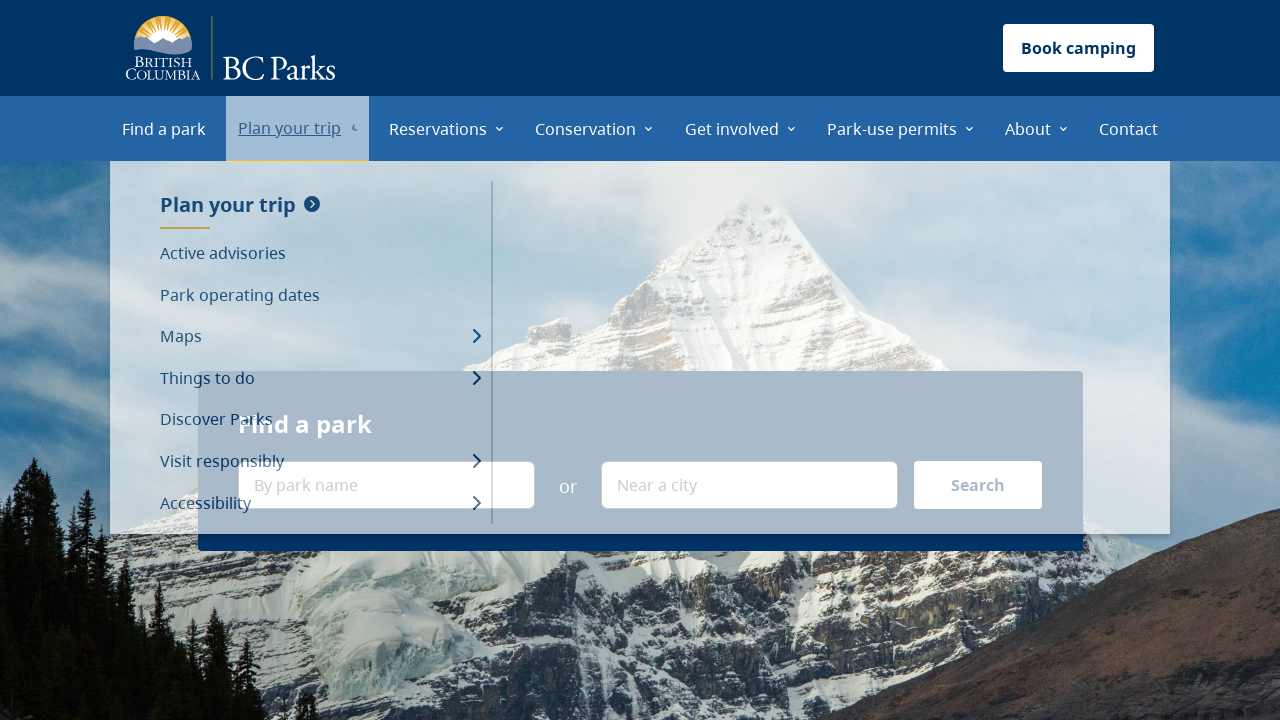

Clicked 'Park operating dates' menu item at (320, 295) on internal:role=menuitem[name="Park operating dates"i]
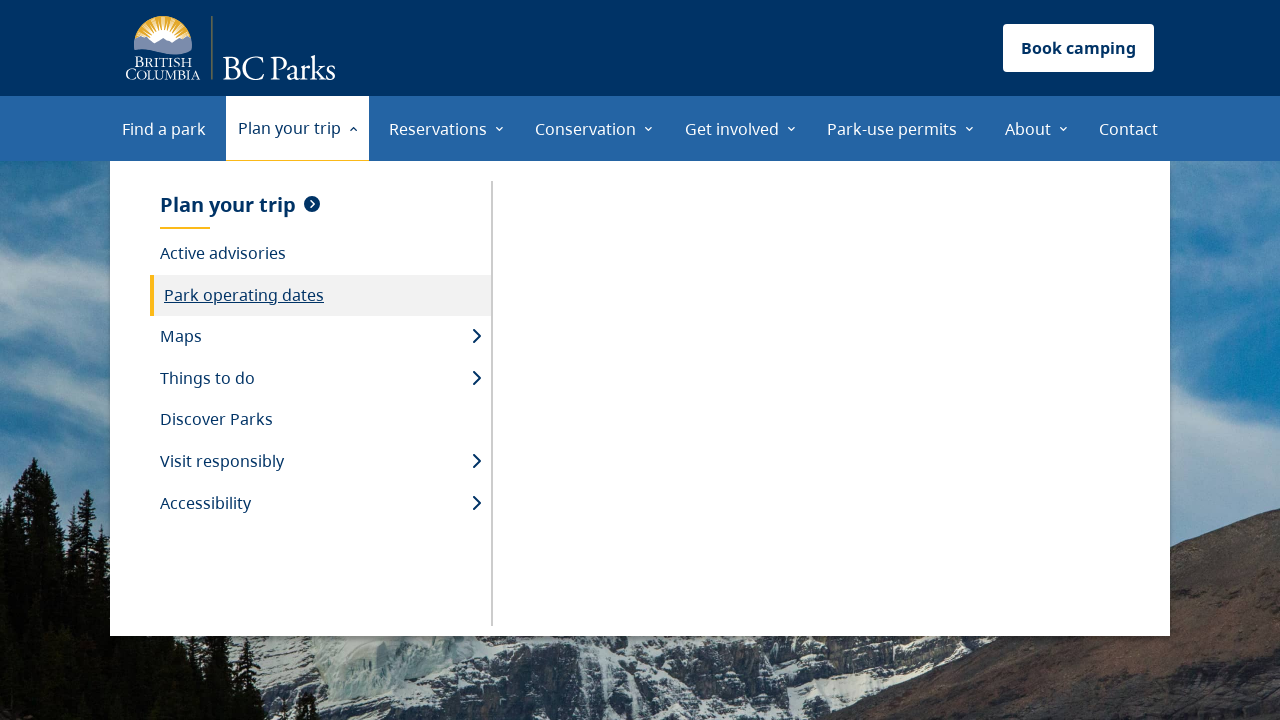

Park operating dates page loaded (networkidle)
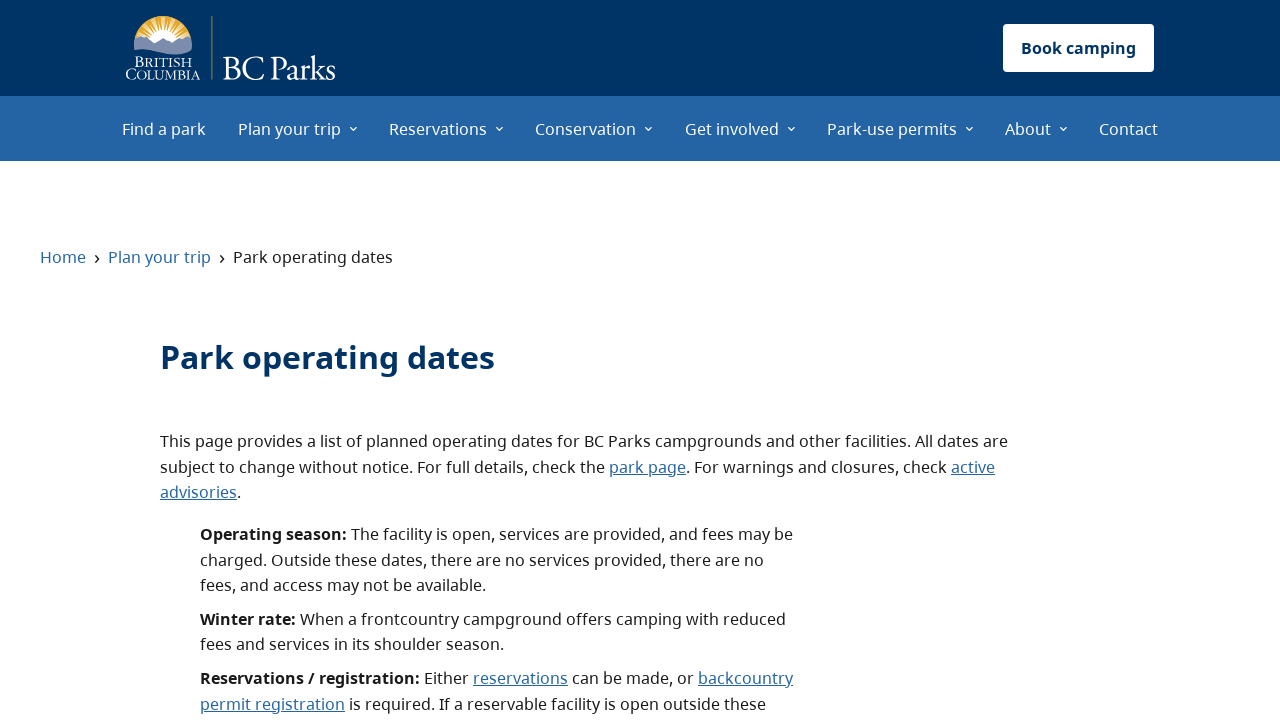

Scrolled down 5000 pixels to view land acknowledgment section
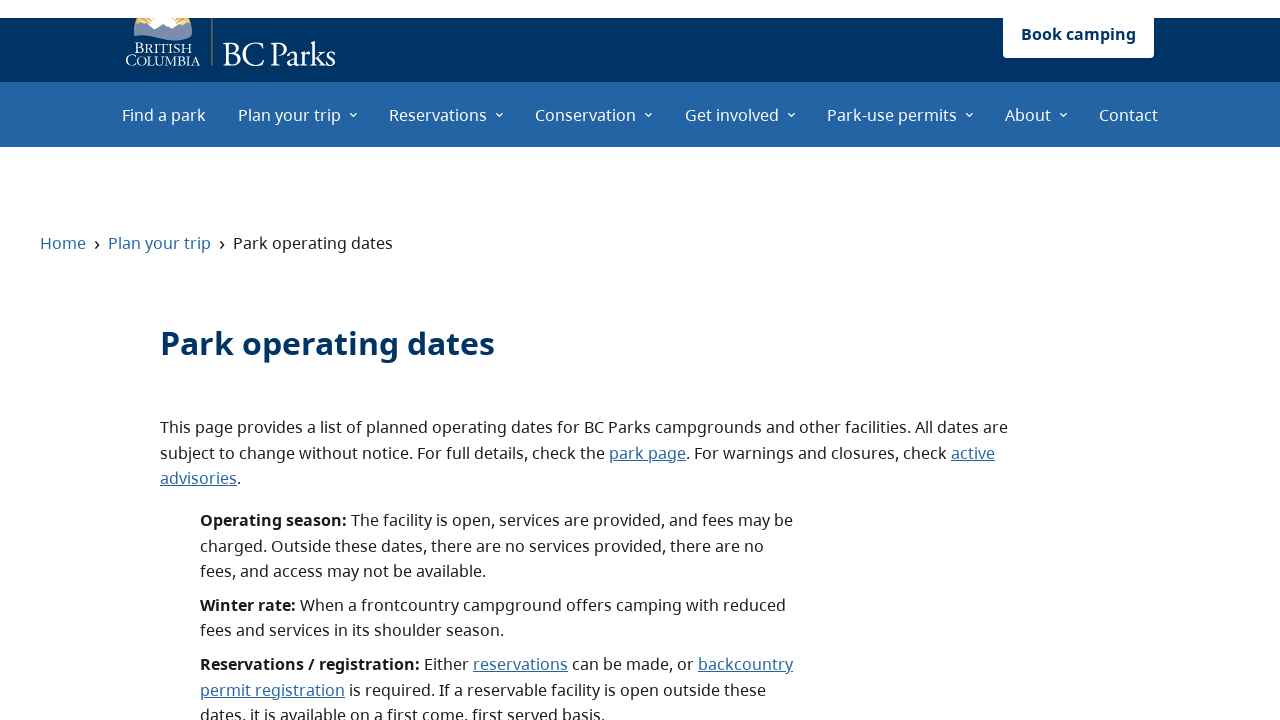

Verified land acknowledgment element is visible
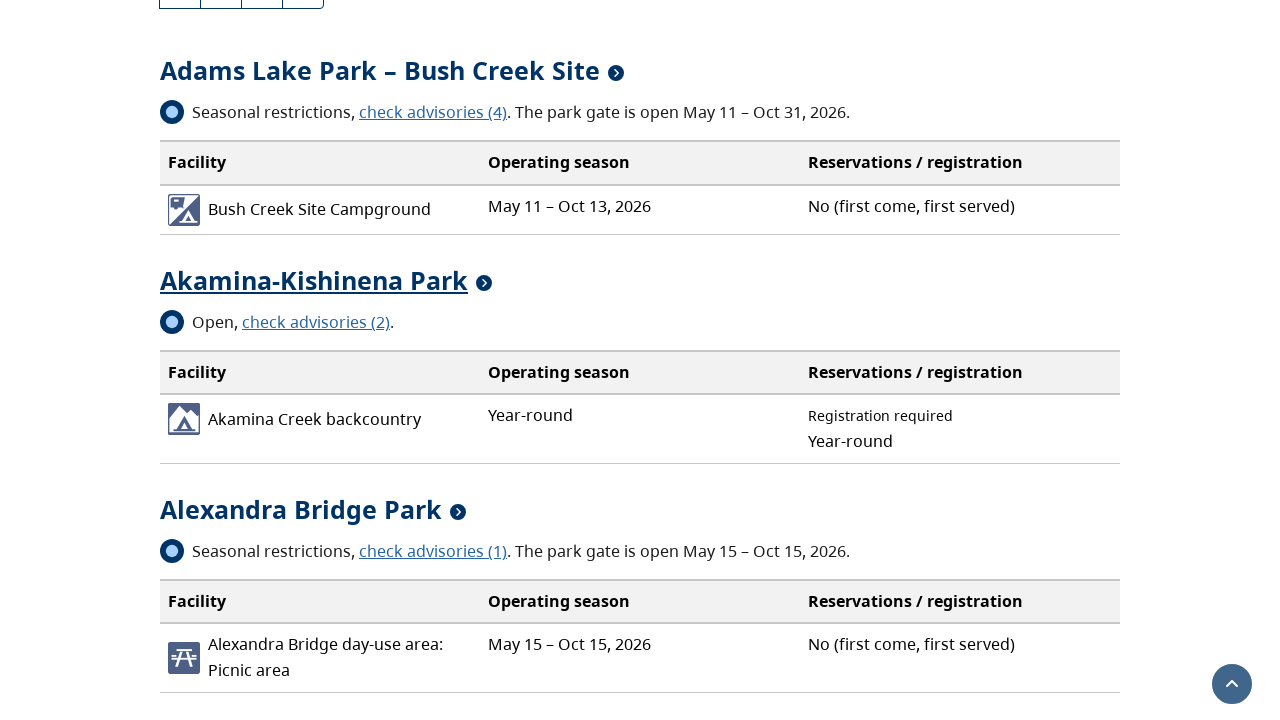

Verified land acknowledgment contains full text about First Nations territories
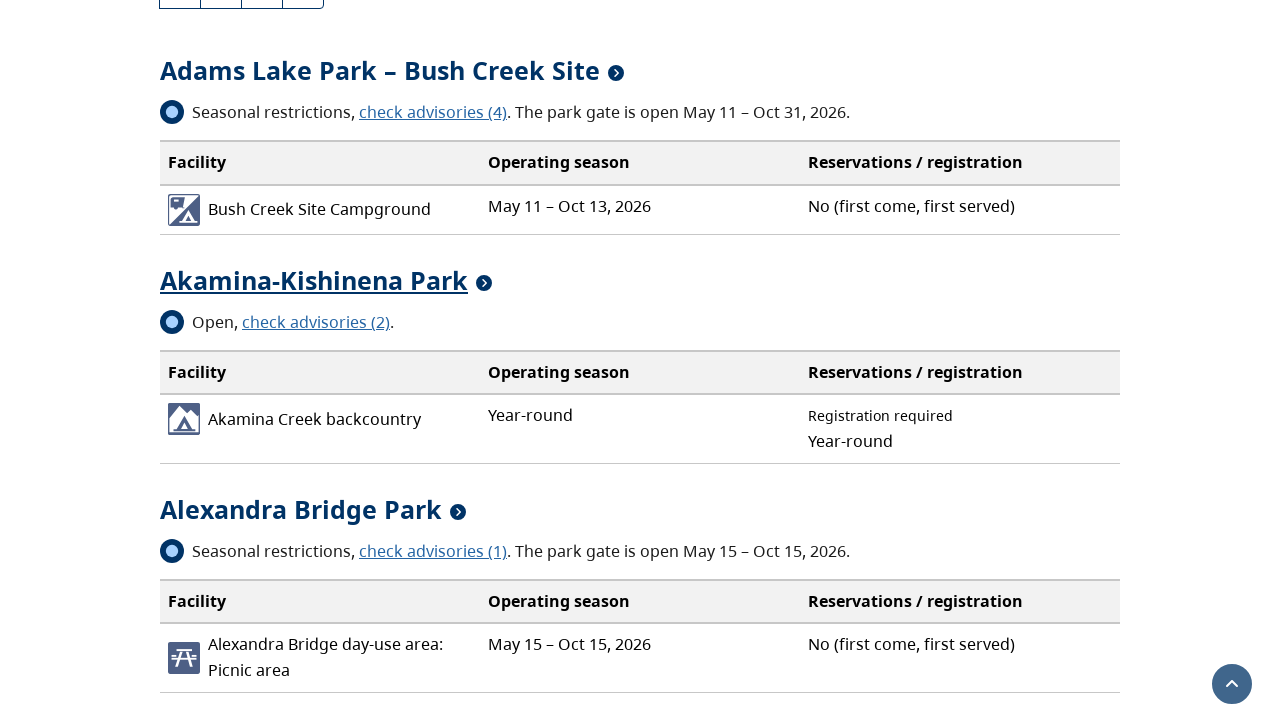

Verified land acknowledgment message text is visible on page
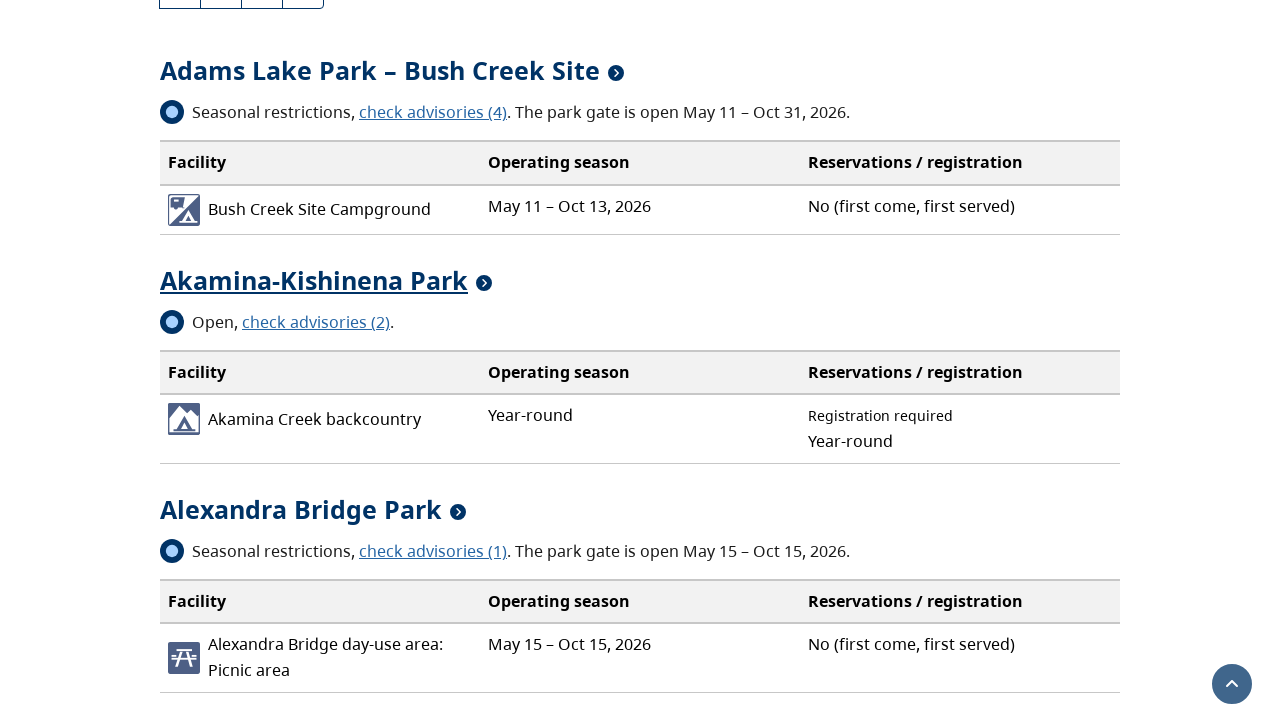

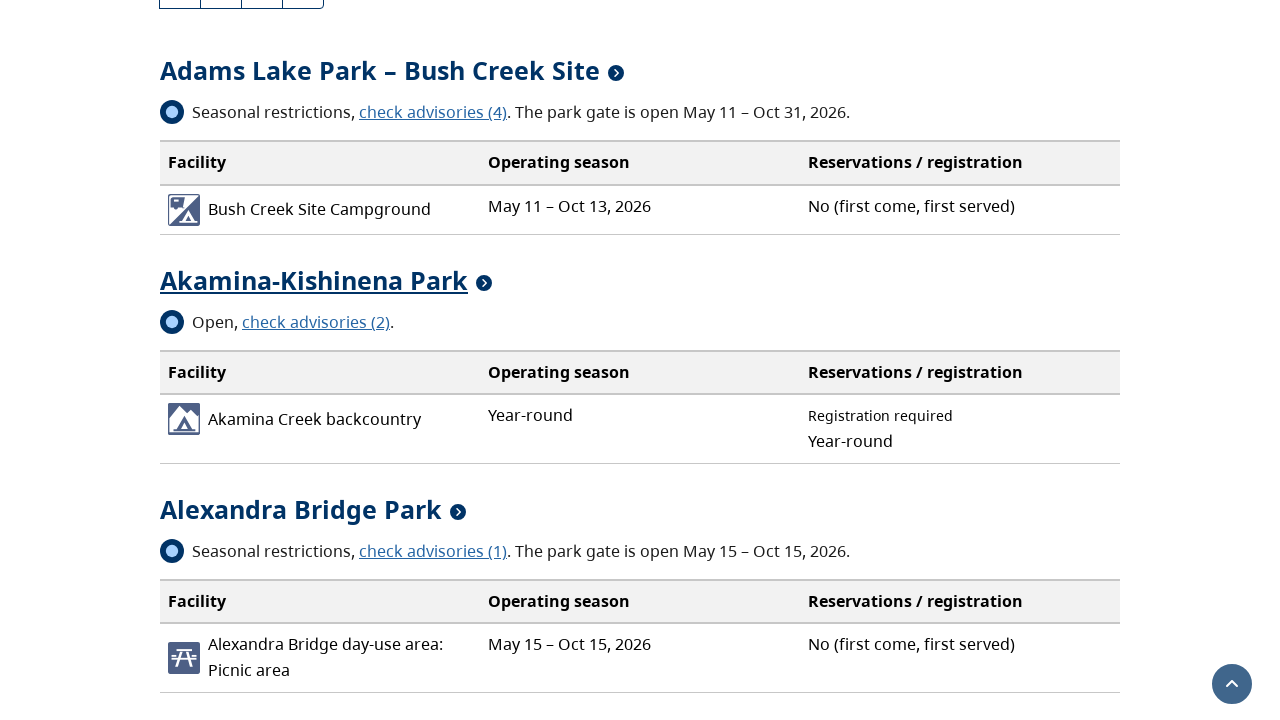